Tests dropdown selection and passenger count functionality on a flight booking form by selecting currency options and incrementing adult passenger count

Starting URL: https://rahulshettyacademy.com/dropdownsPractise/

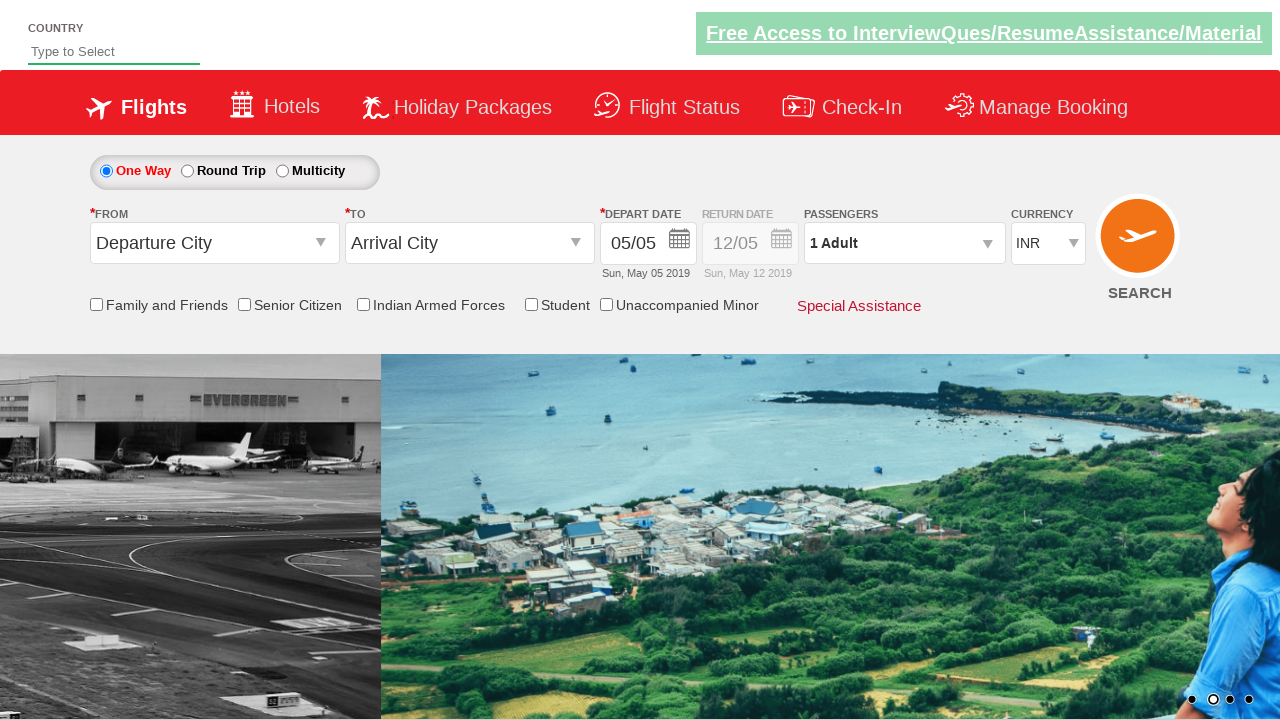

Located currency dropdown element
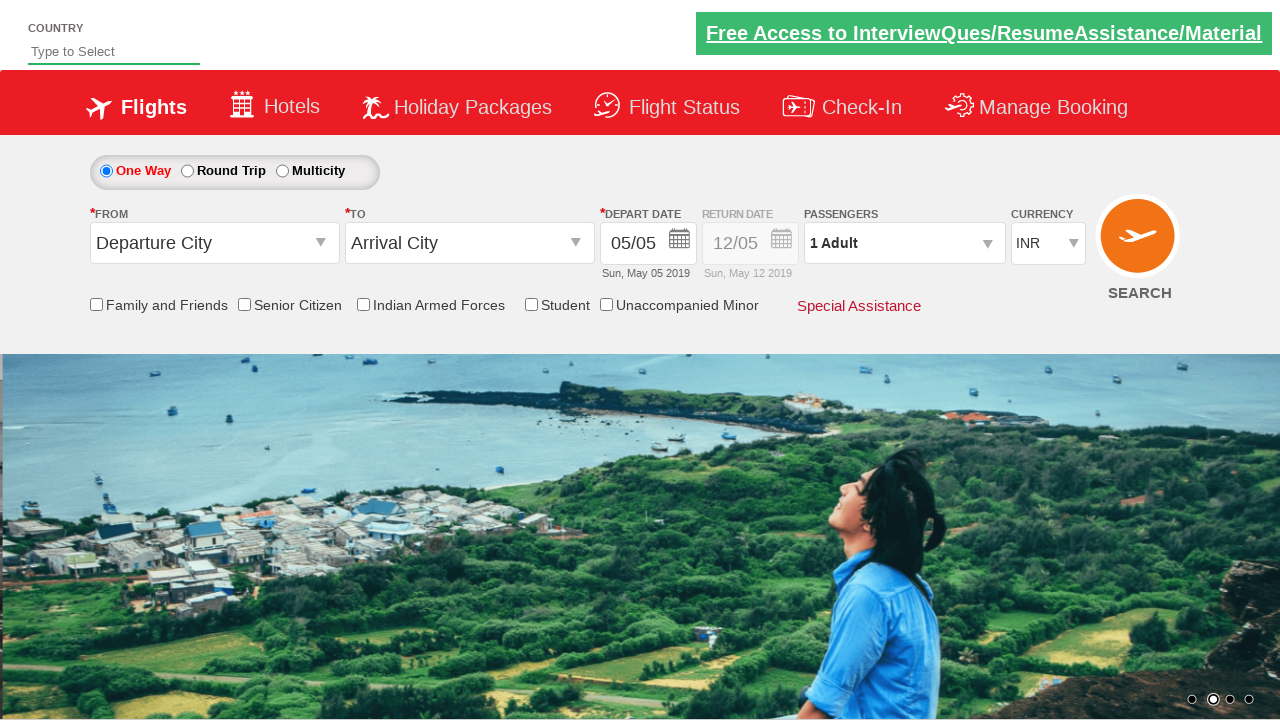

Selected USD currency by index 3 from dropdown on #ctl00_mainContent_DropDownListCurrency
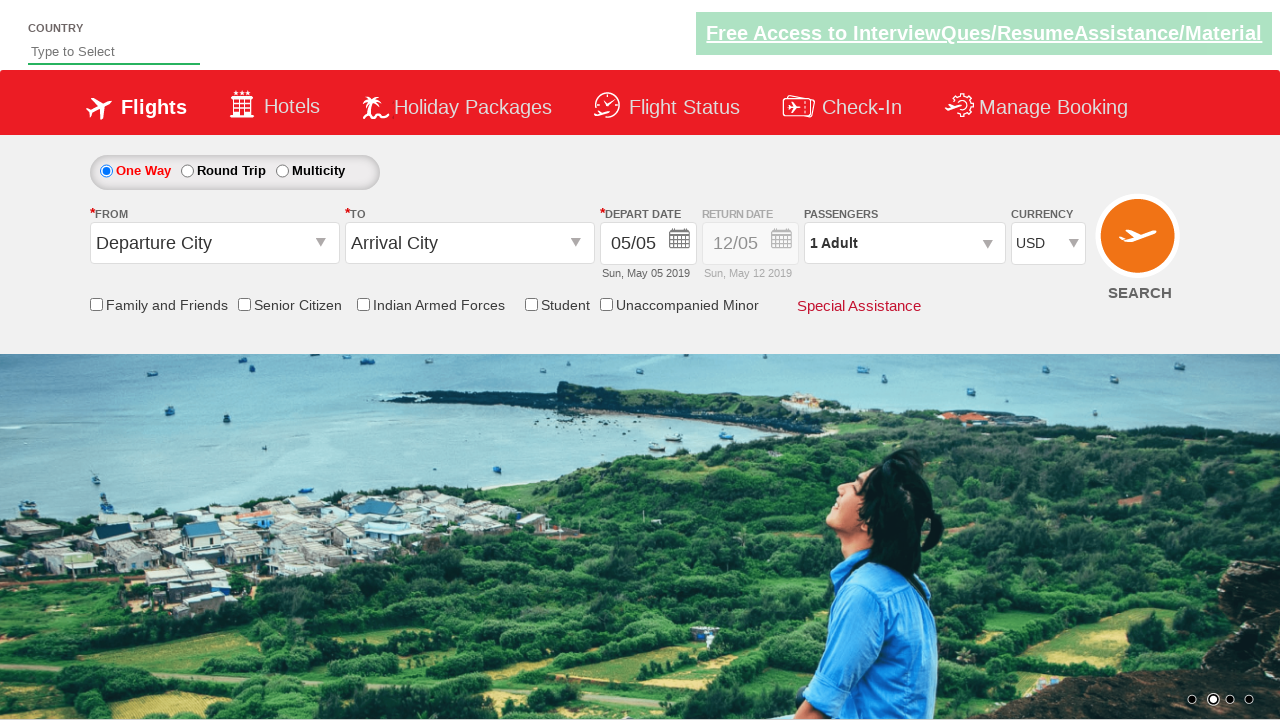

Selected AED currency by visible text from dropdown on #ctl00_mainContent_DropDownListCurrency
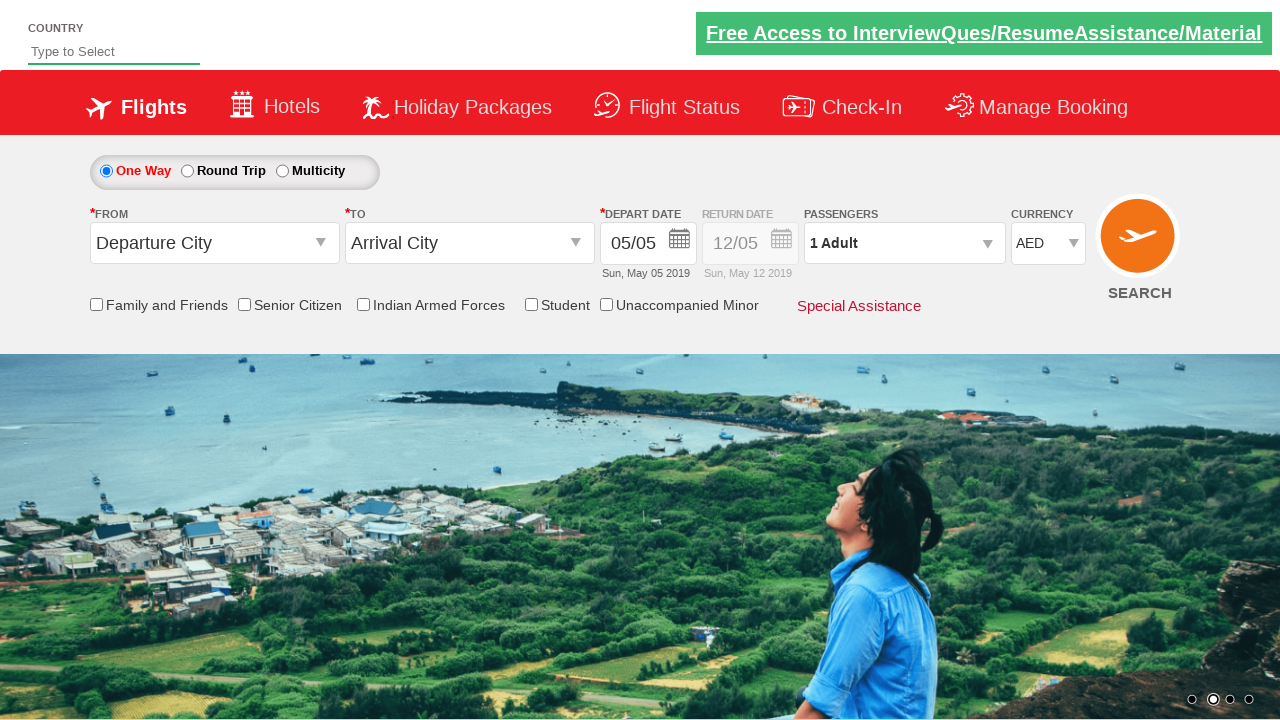

Selected INR currency by value from dropdown on #ctl00_mainContent_DropDownListCurrency
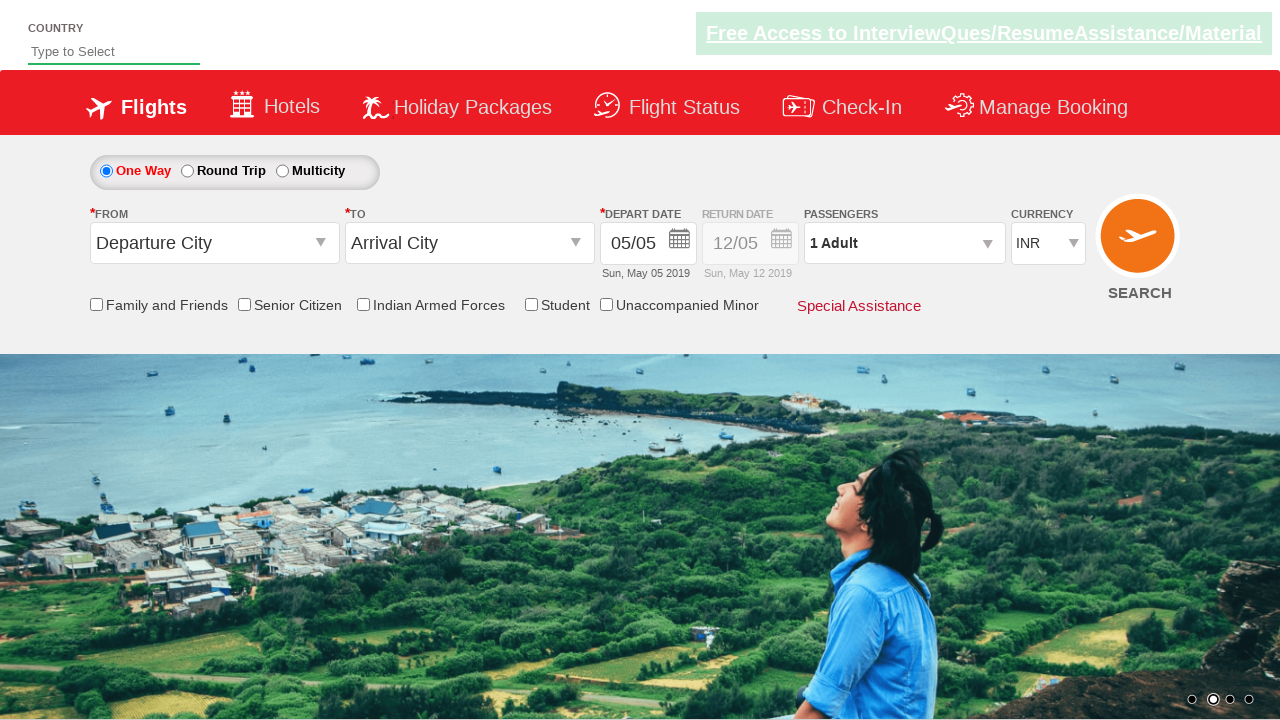

Clicked passenger info to open dropdown menu at (904, 243) on #divpaxinfo
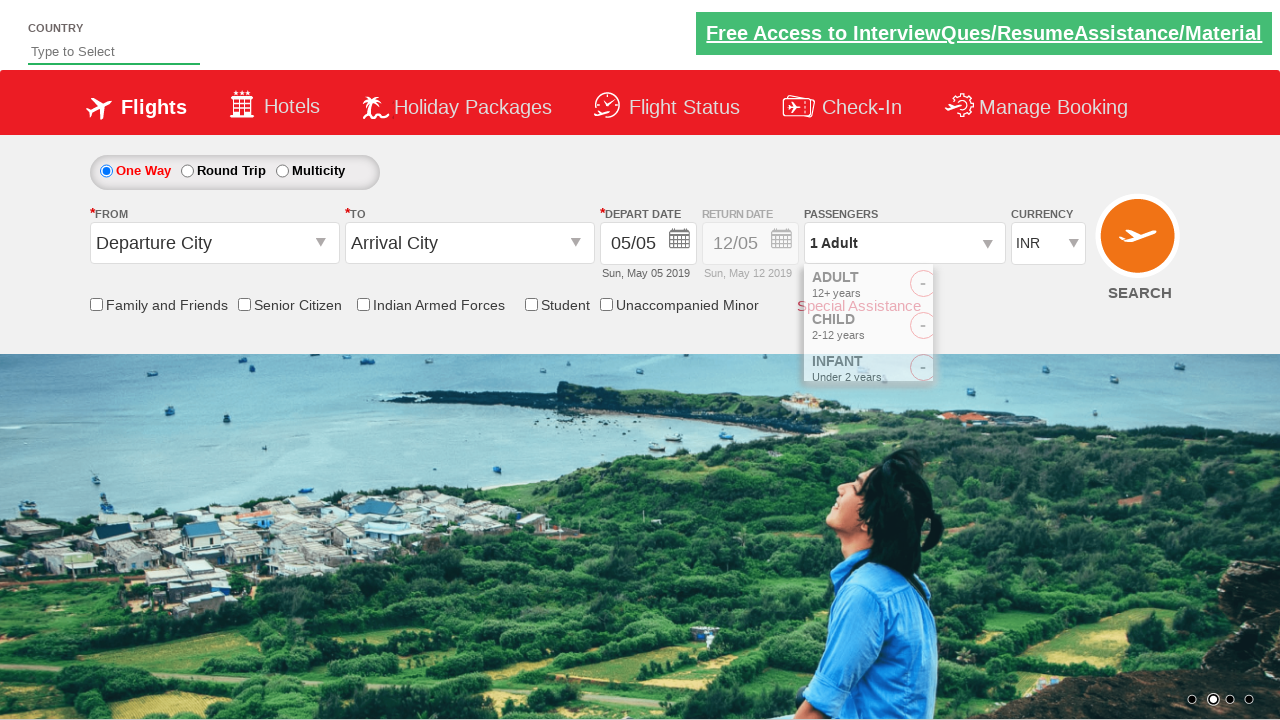

Incremented adult passenger count (increment 1 of 4) at (982, 288) on #hrefIncAdt
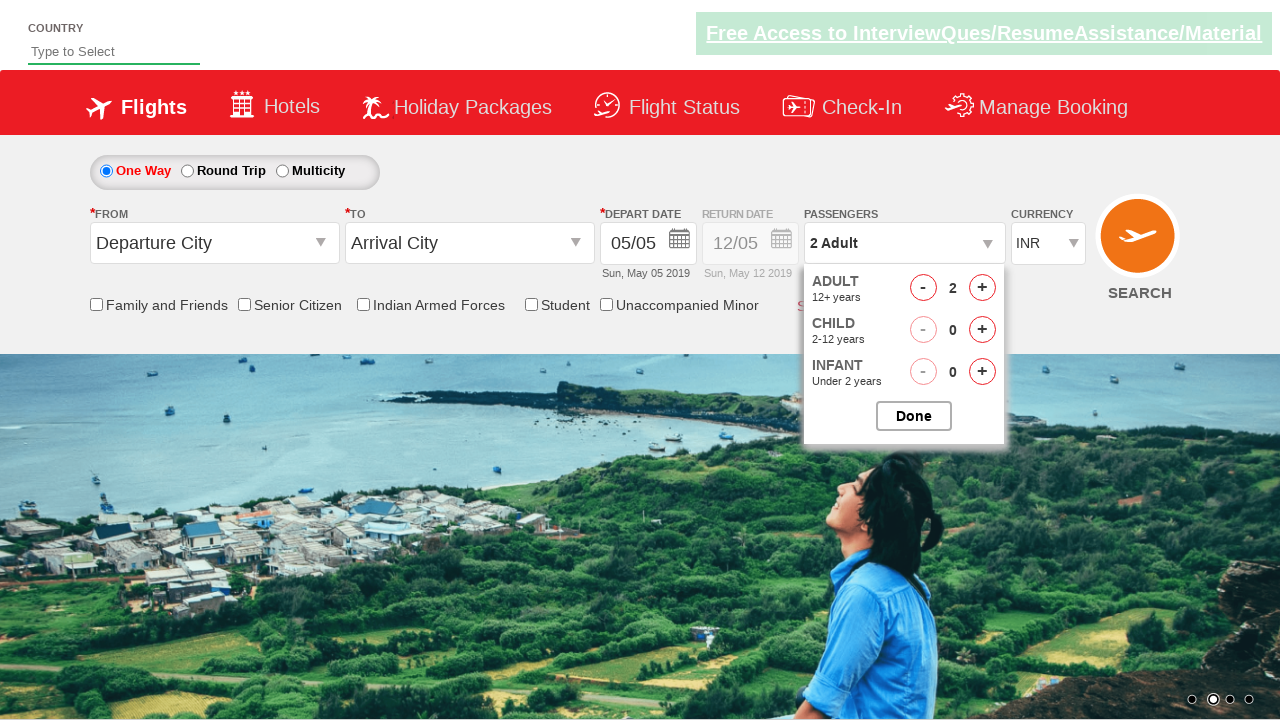

Incremented adult passenger count (increment 2 of 4) at (982, 288) on #hrefIncAdt
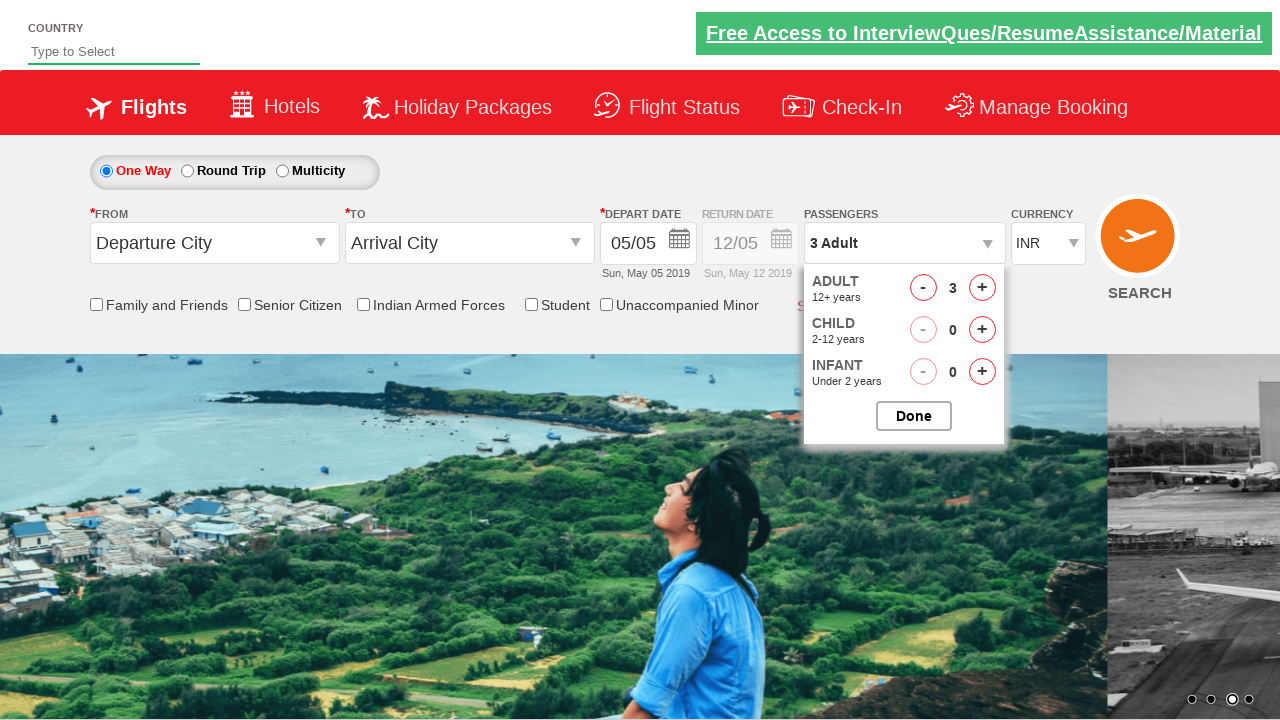

Incremented adult passenger count (increment 3 of 4) at (982, 288) on #hrefIncAdt
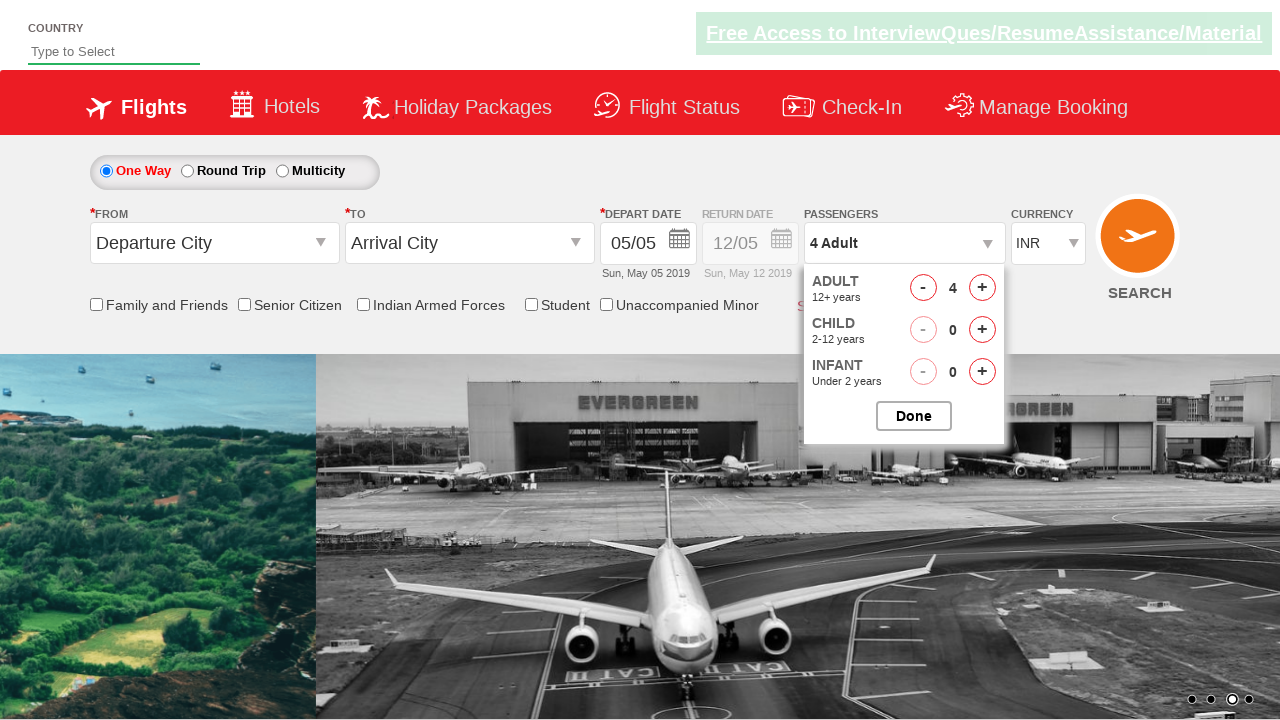

Incremented adult passenger count (increment 4 of 4) at (982, 288) on #hrefIncAdt
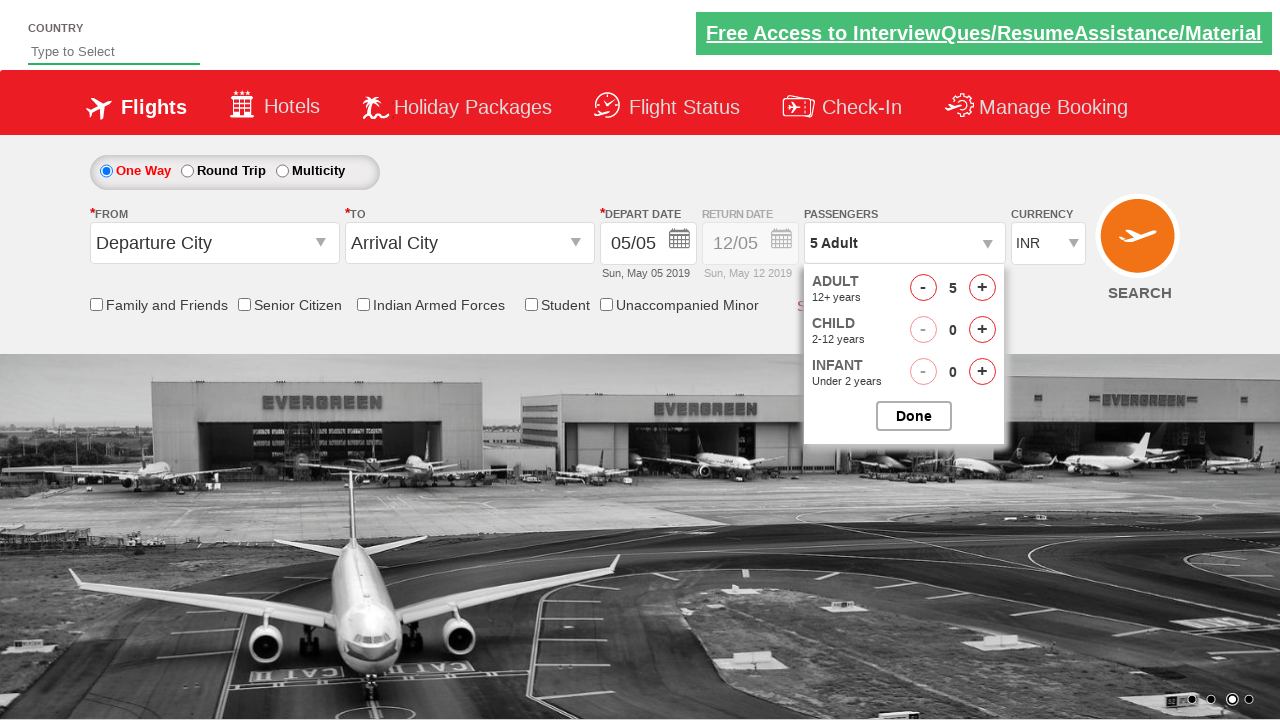

Closed passenger selection dropdown at (914, 416) on #btnclosepaxoption
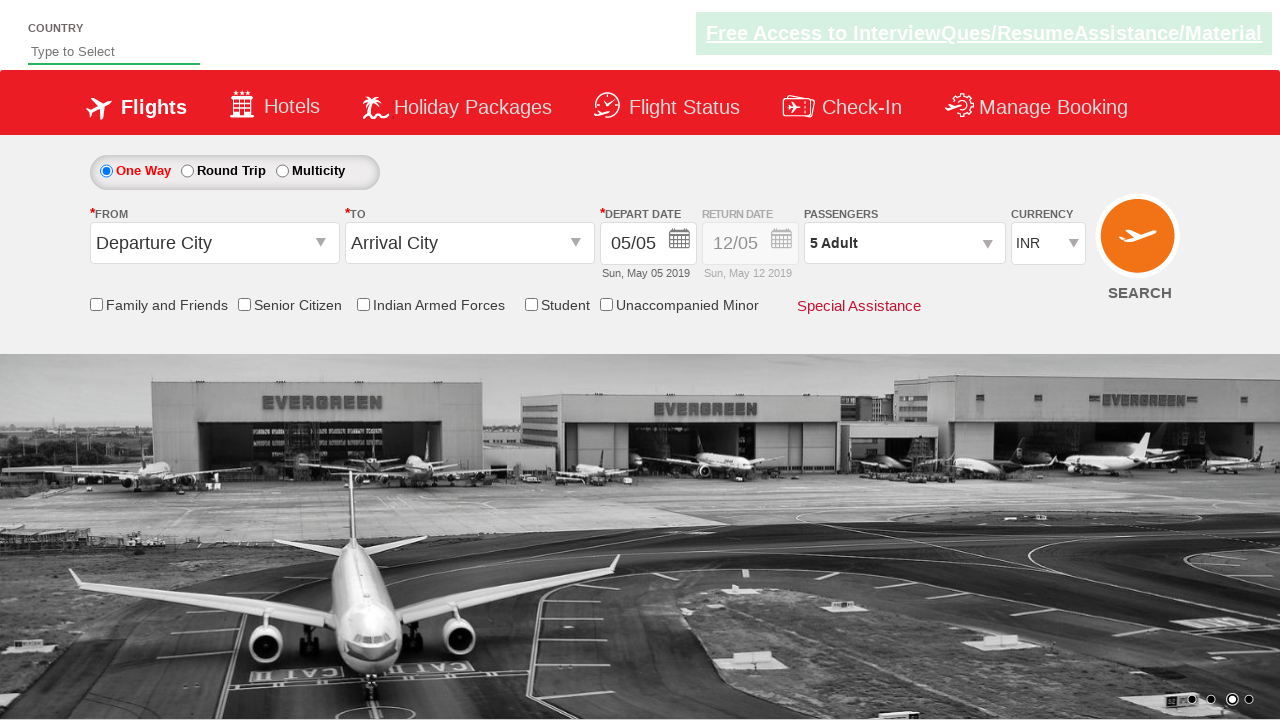

Verified passenger count shows '5 Adult' as expected
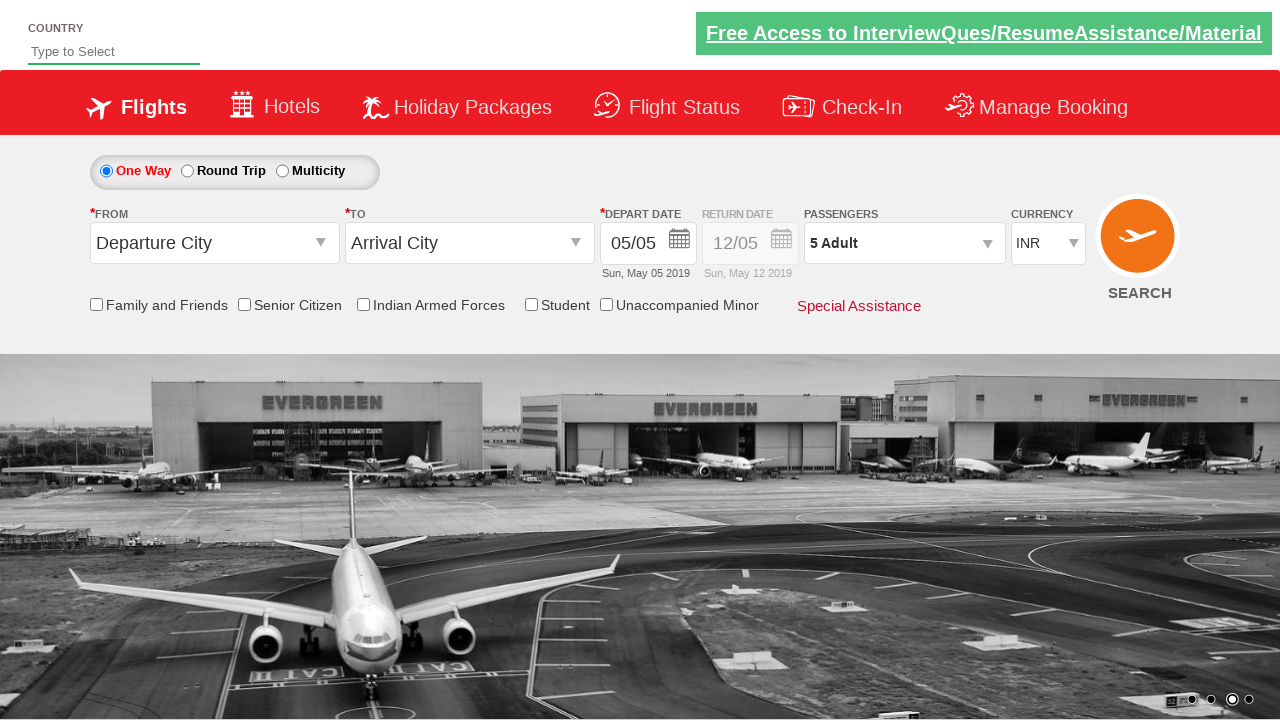

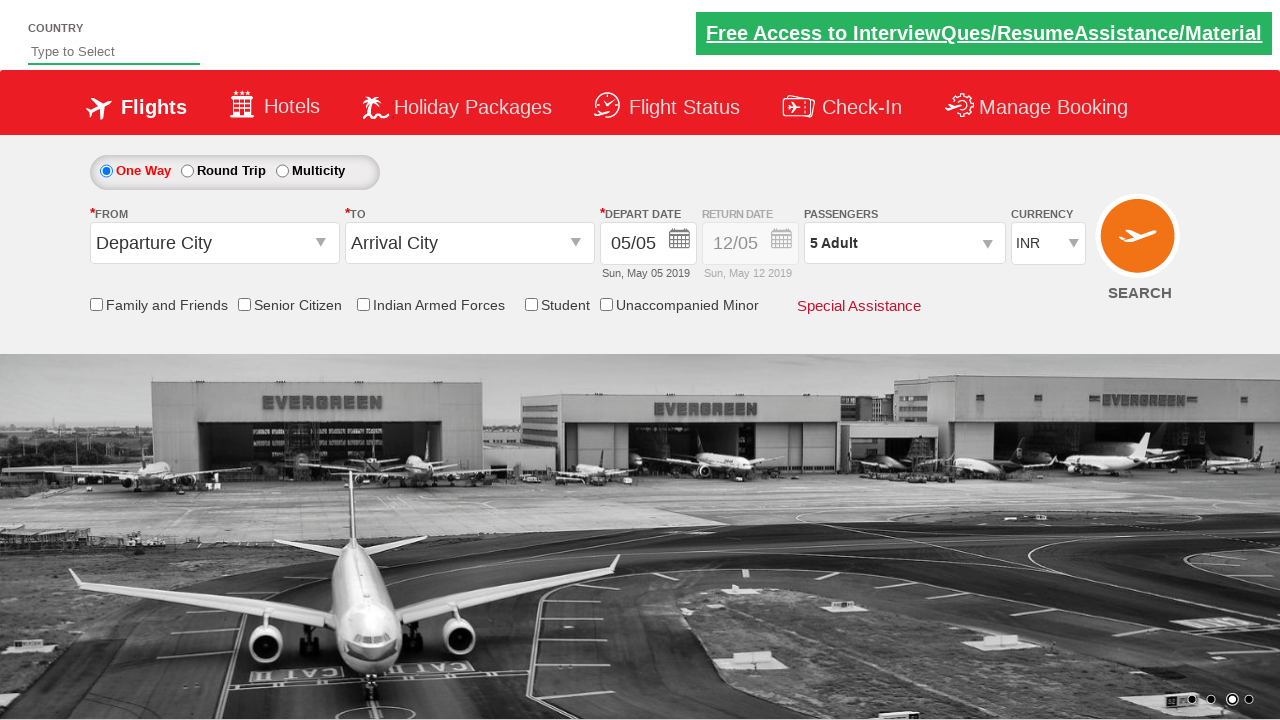